Automates a practice exercise that involves waiting for a price to reach 100, clicking a book button, calculating a mathematical answer based on a displayed value using logarithm and sine functions, entering the result, and submitting the form.

Starting URL: http://suninjuly.github.io/explicit_wait2.html

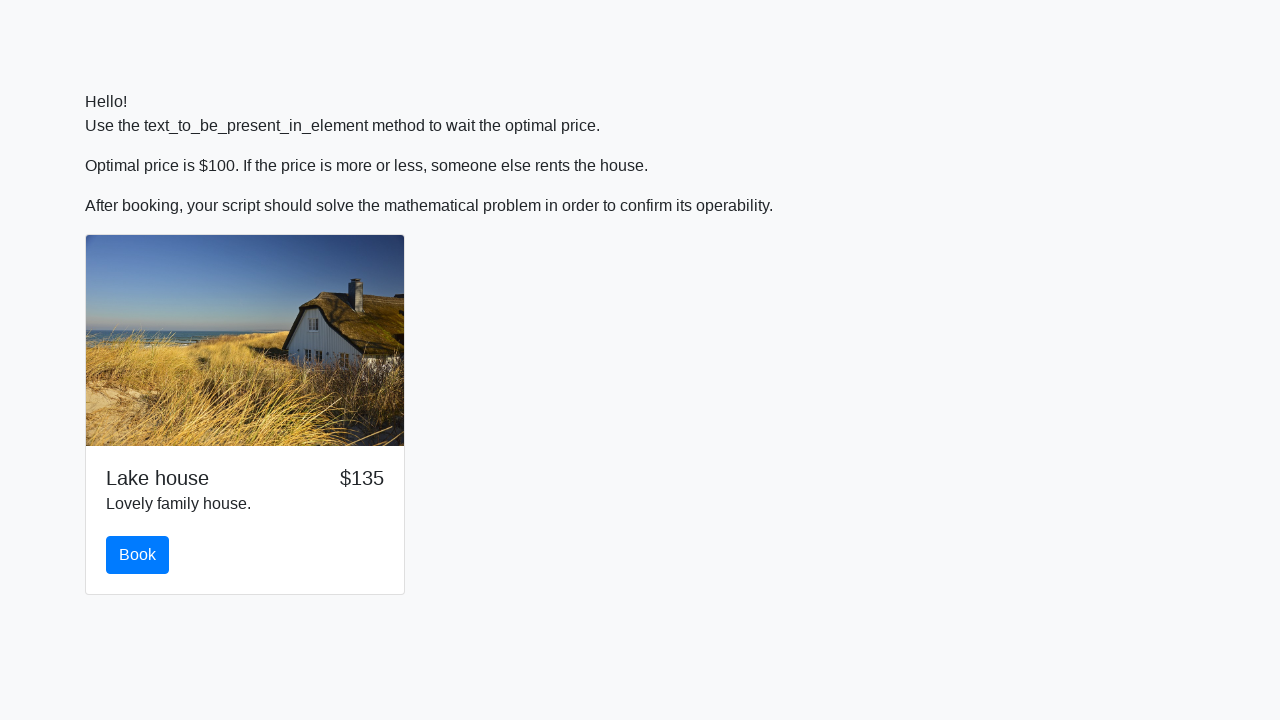

Waited for price element to reach 100
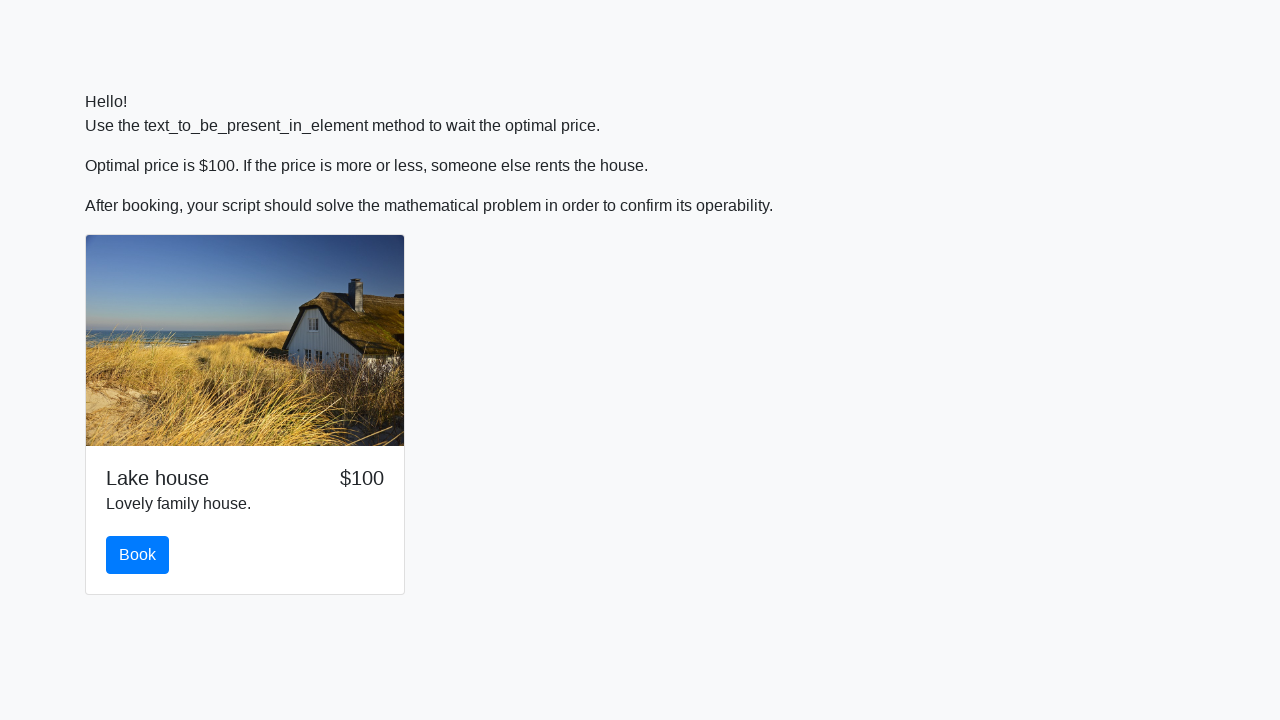

Clicked the book button at (138, 555) on #book
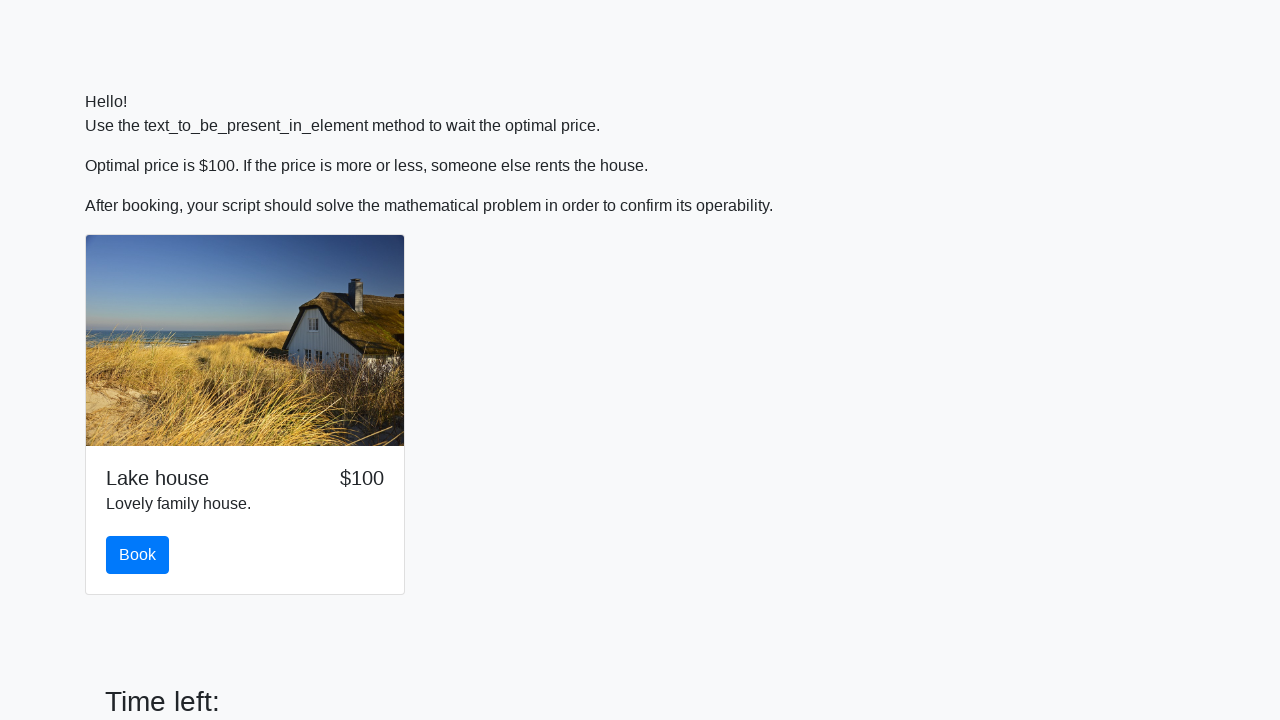

Retrieved input value: 759
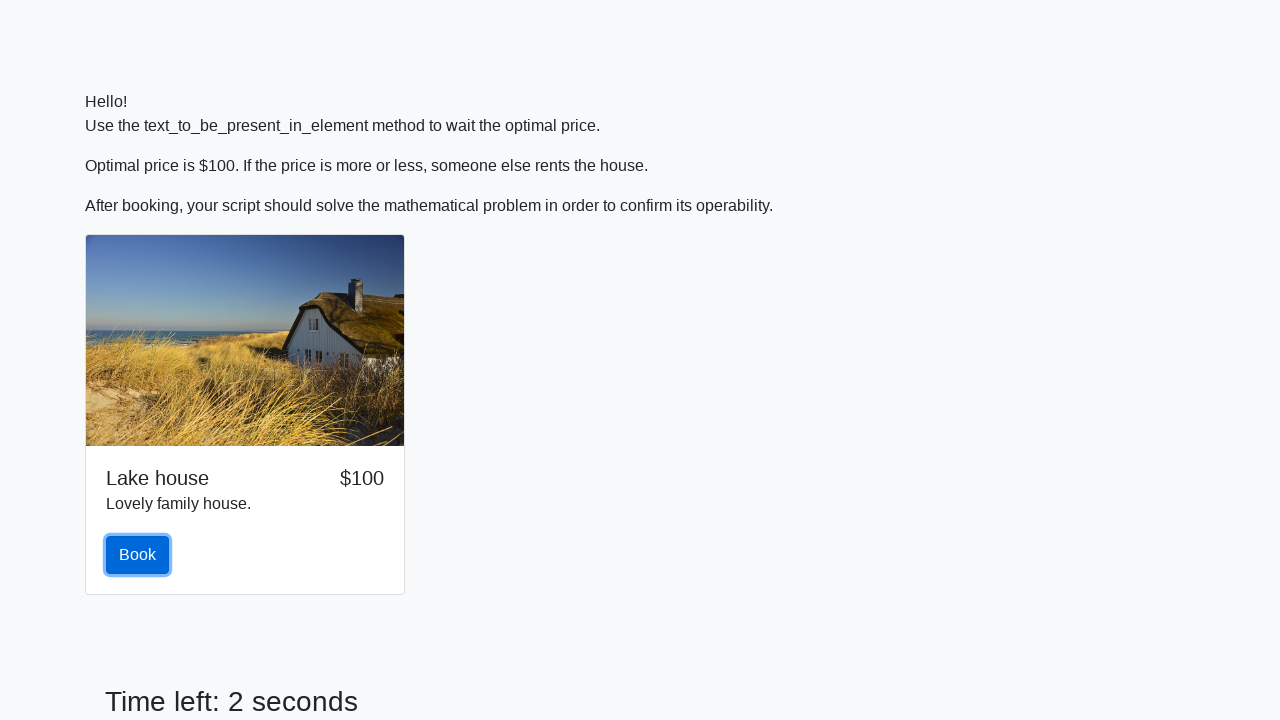

Calculated answer using logarithm and sine: 2.437536731716422
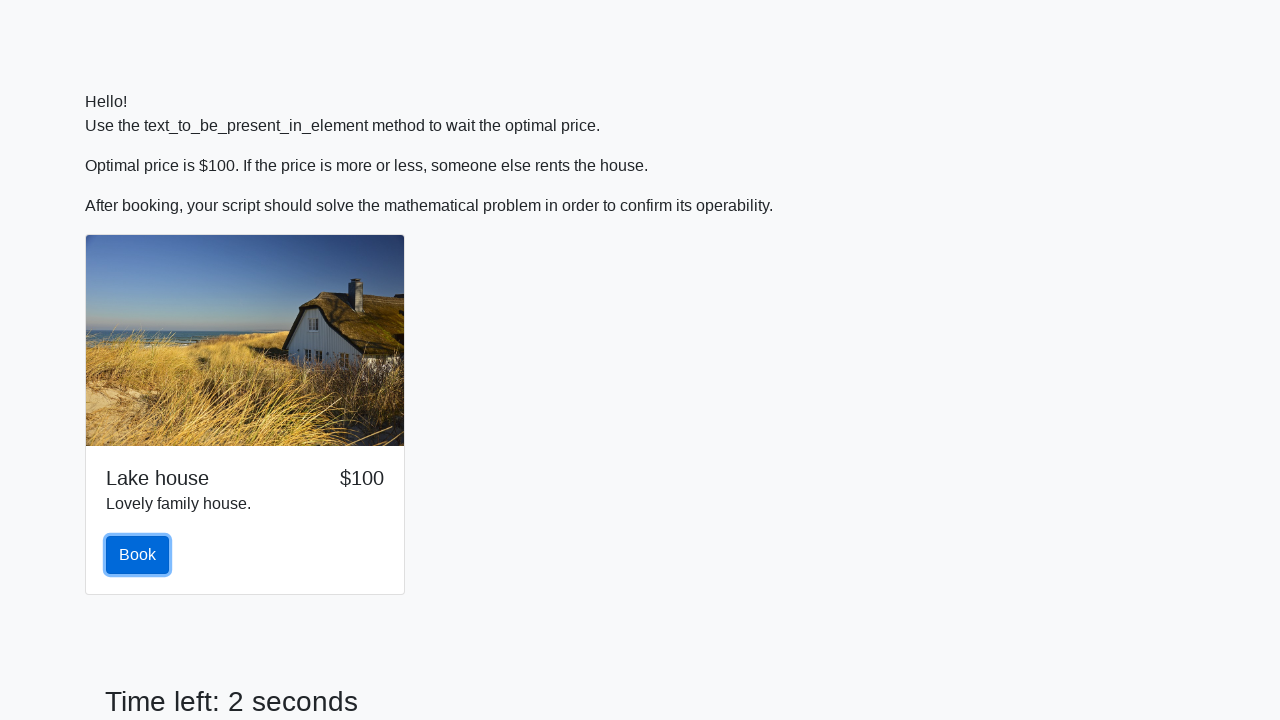

Entered calculated answer in form: 2.437536731716422 on #answer
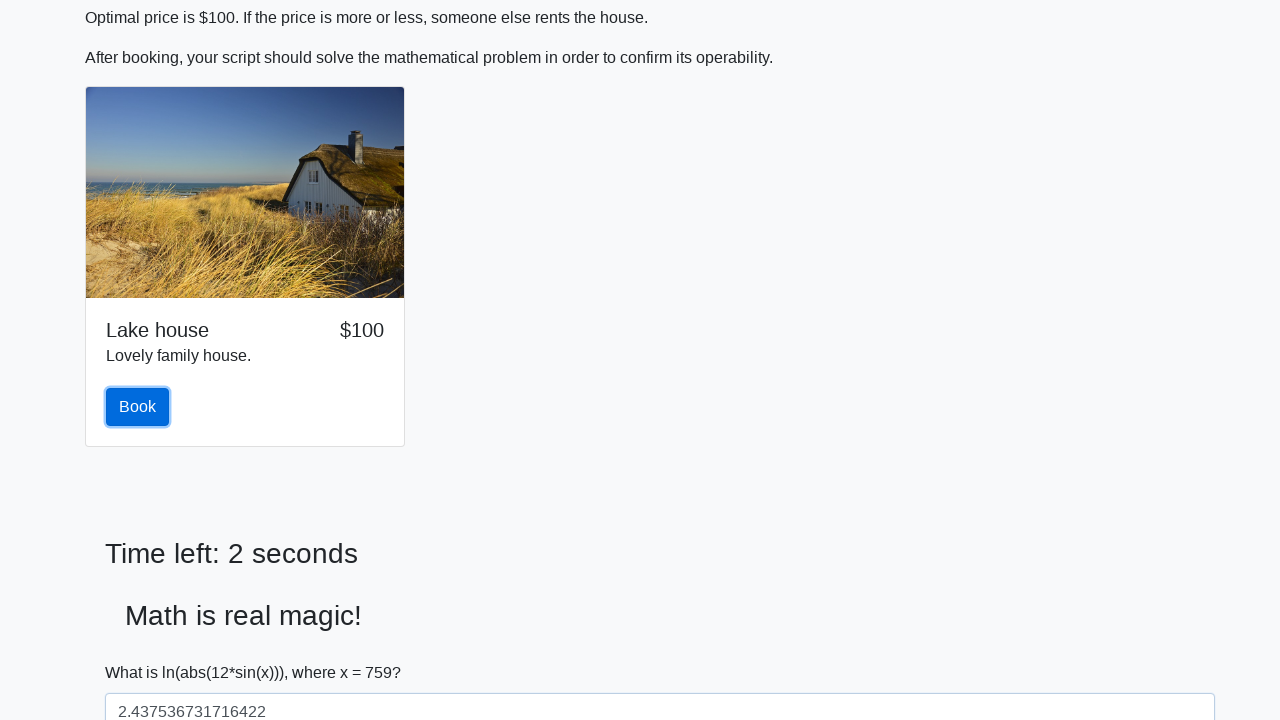

Clicked the solve button to submit form at (143, 651) on #solve
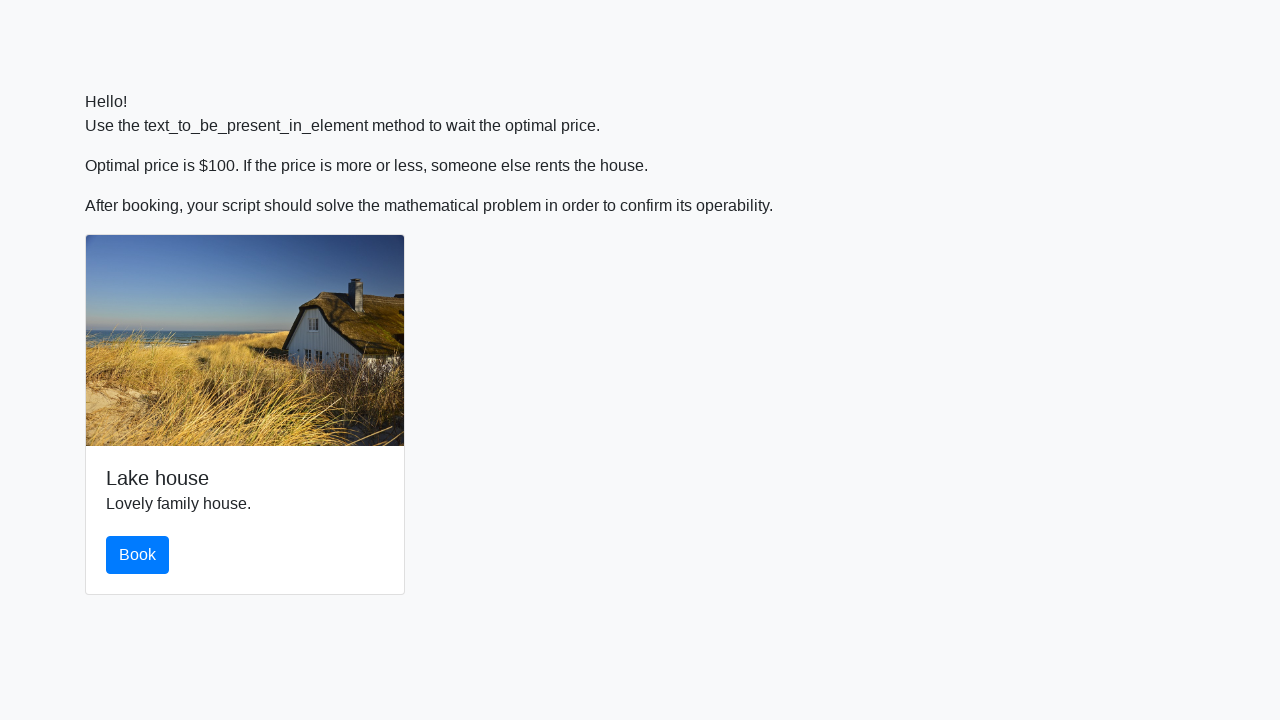

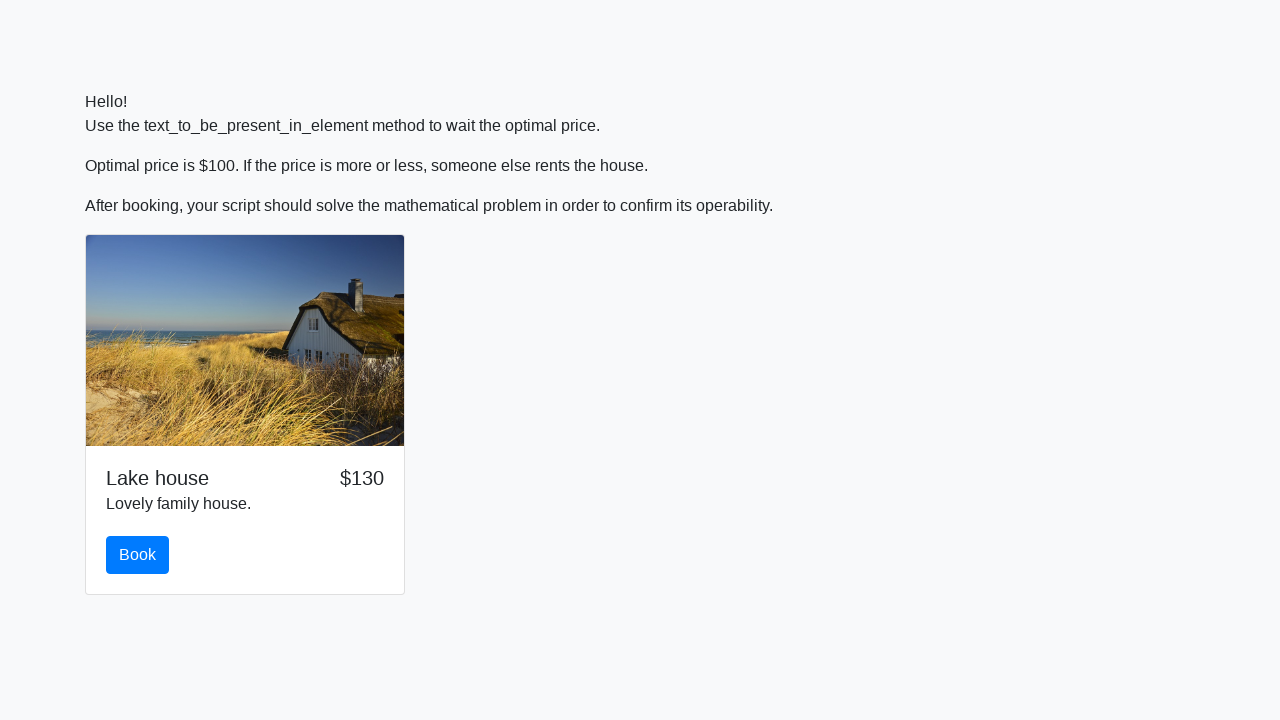